Navigates to the Time and Date world clock page and verifies that the city names table is loaded with content in the first column.

Starting URL: https://www.timeanddate.com/worldclock/

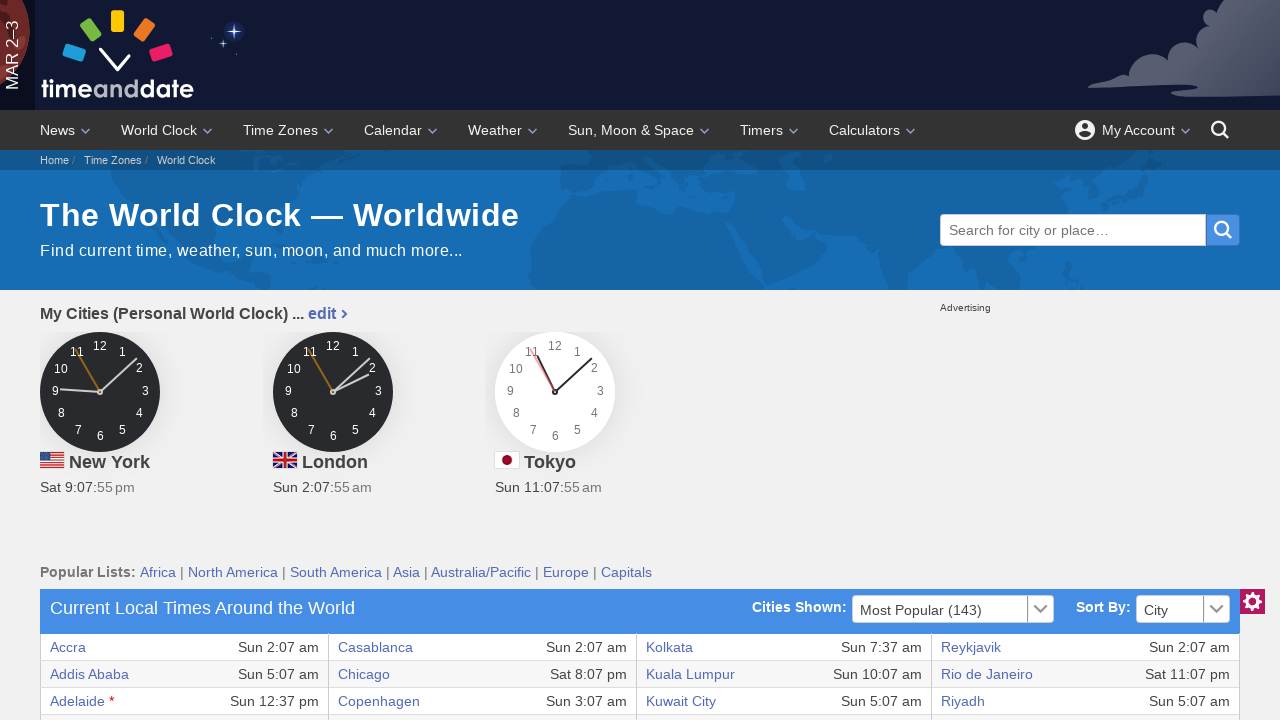

Navigated to Time and Date world clock page
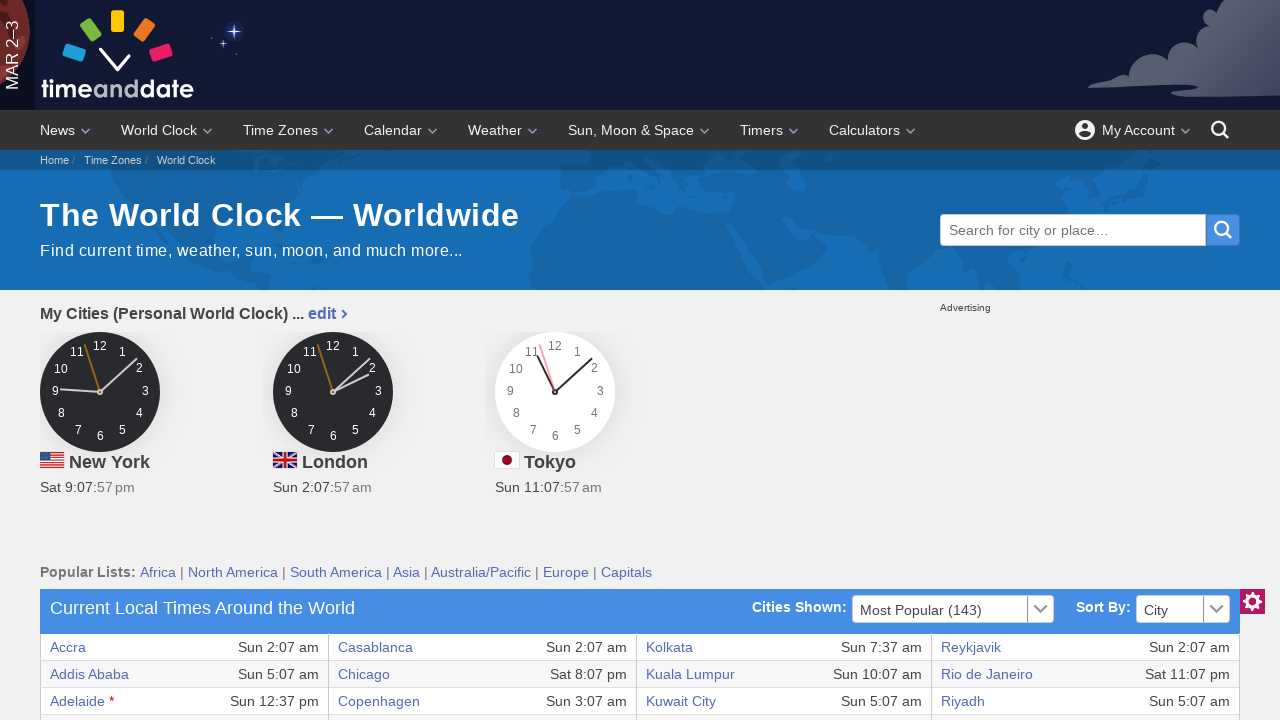

World clock table body loaded
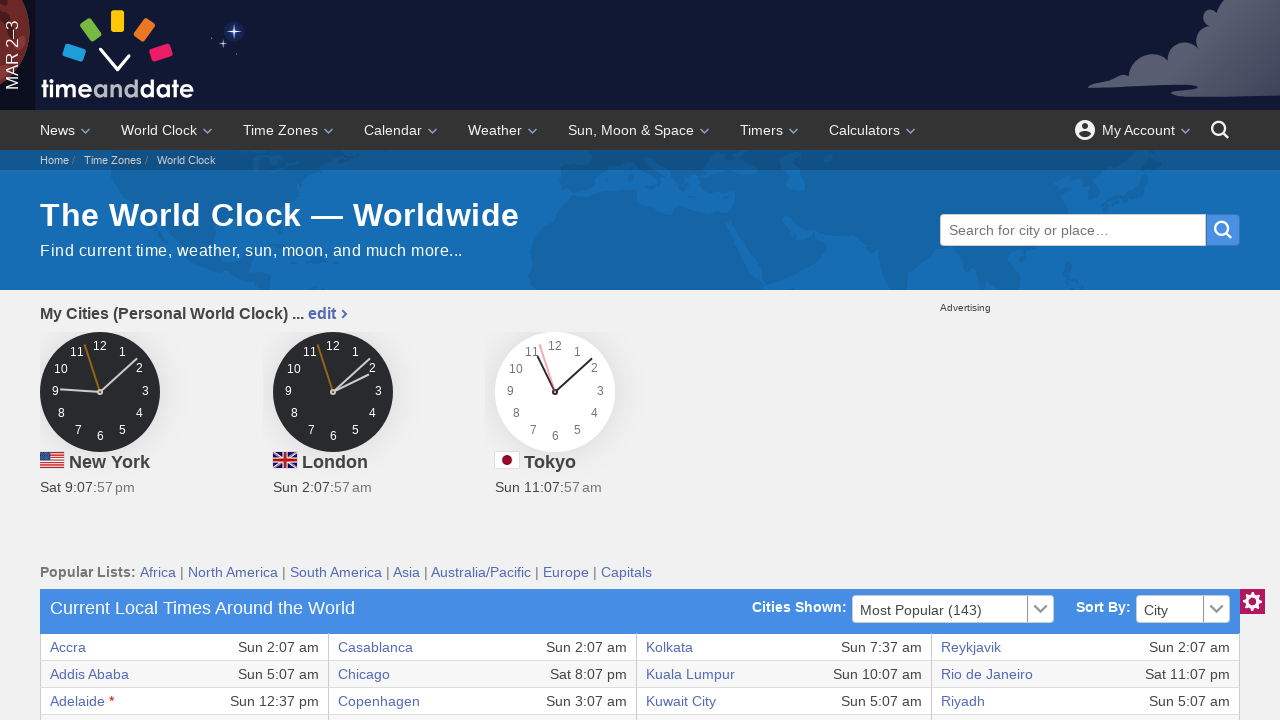

City name cell in first column is present
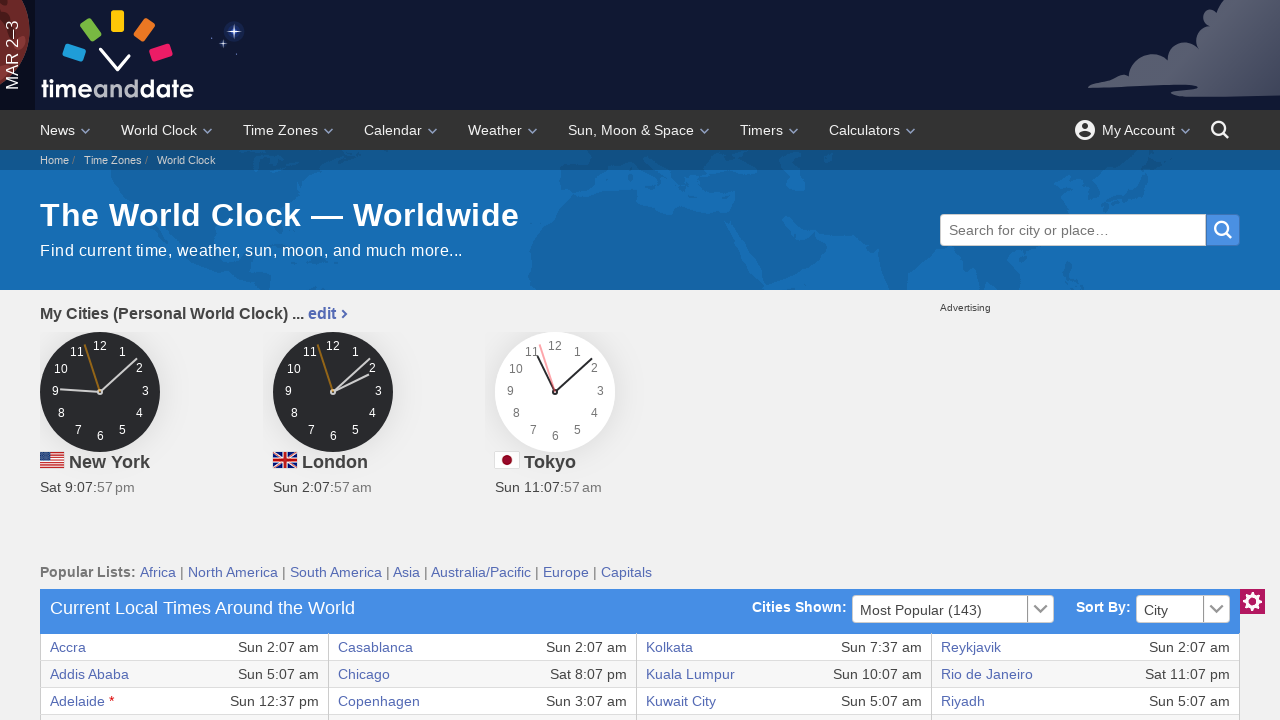

Located first city name in table
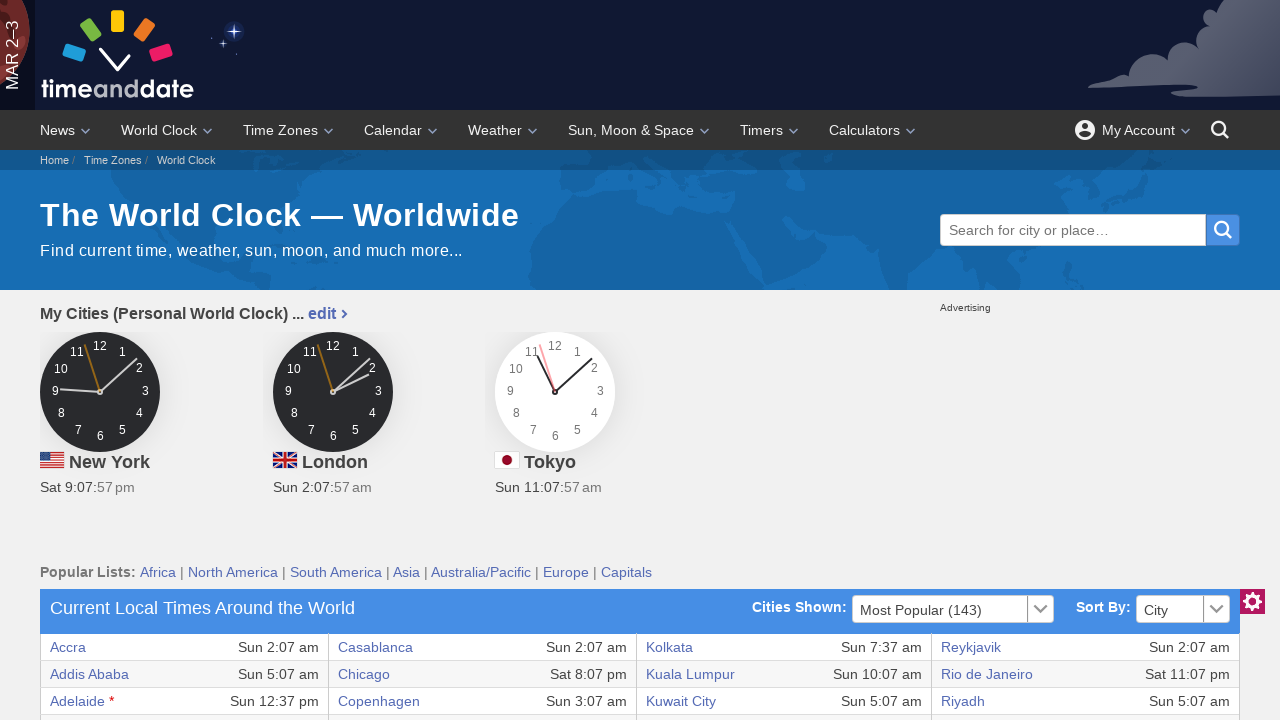

First city name cell is visible, confirming table content is loaded
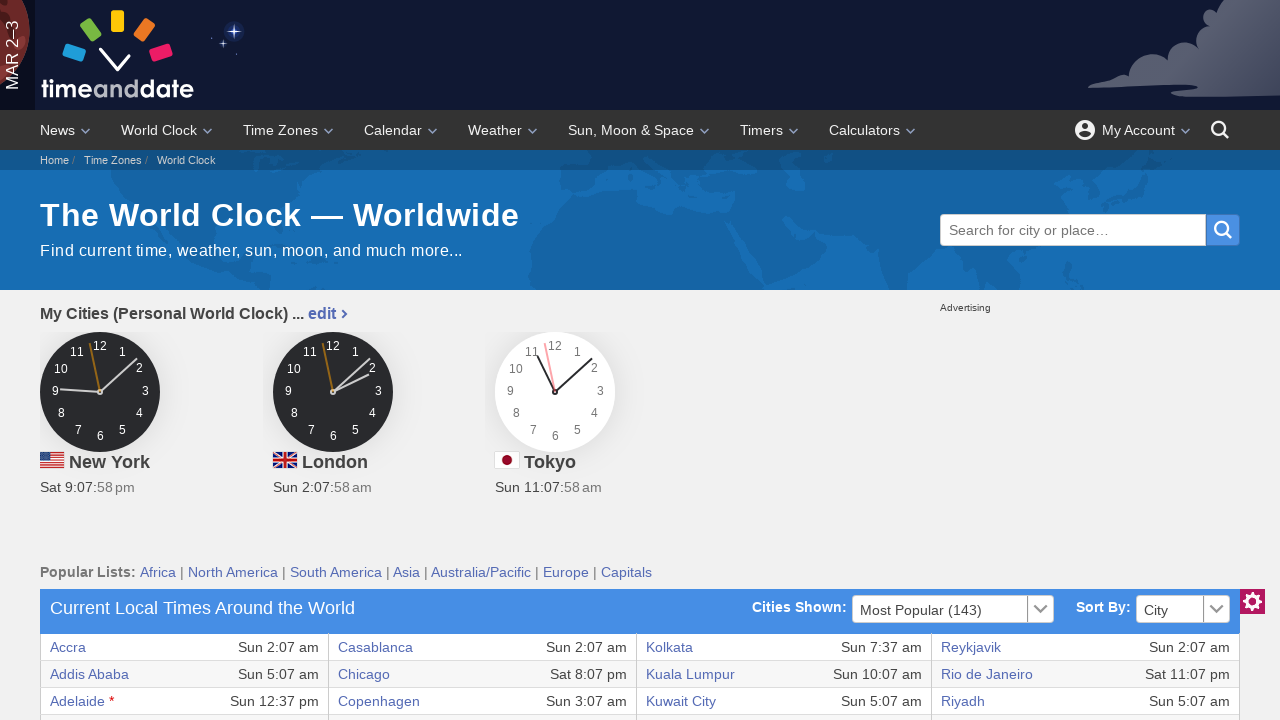

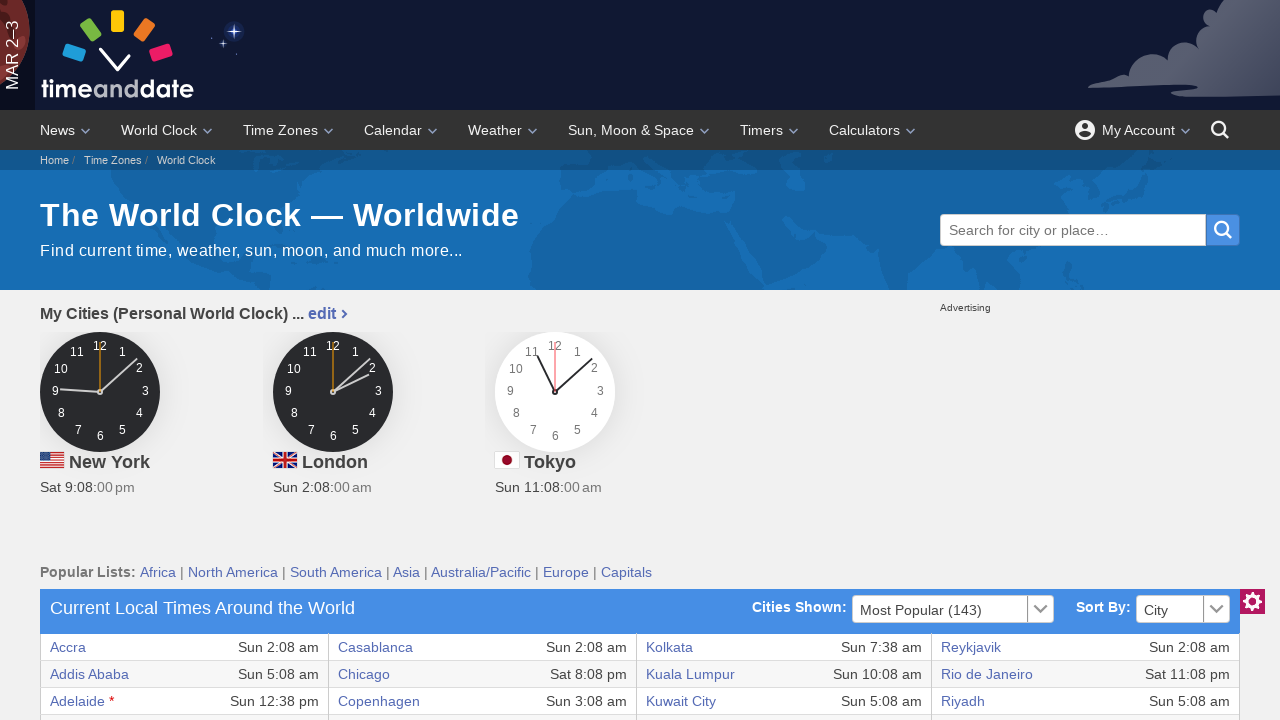